Tests drag and drop functionality by dragging an element from one position to another on the jQuery UI demo page

Starting URL: http://jqueryui.com/droppable/

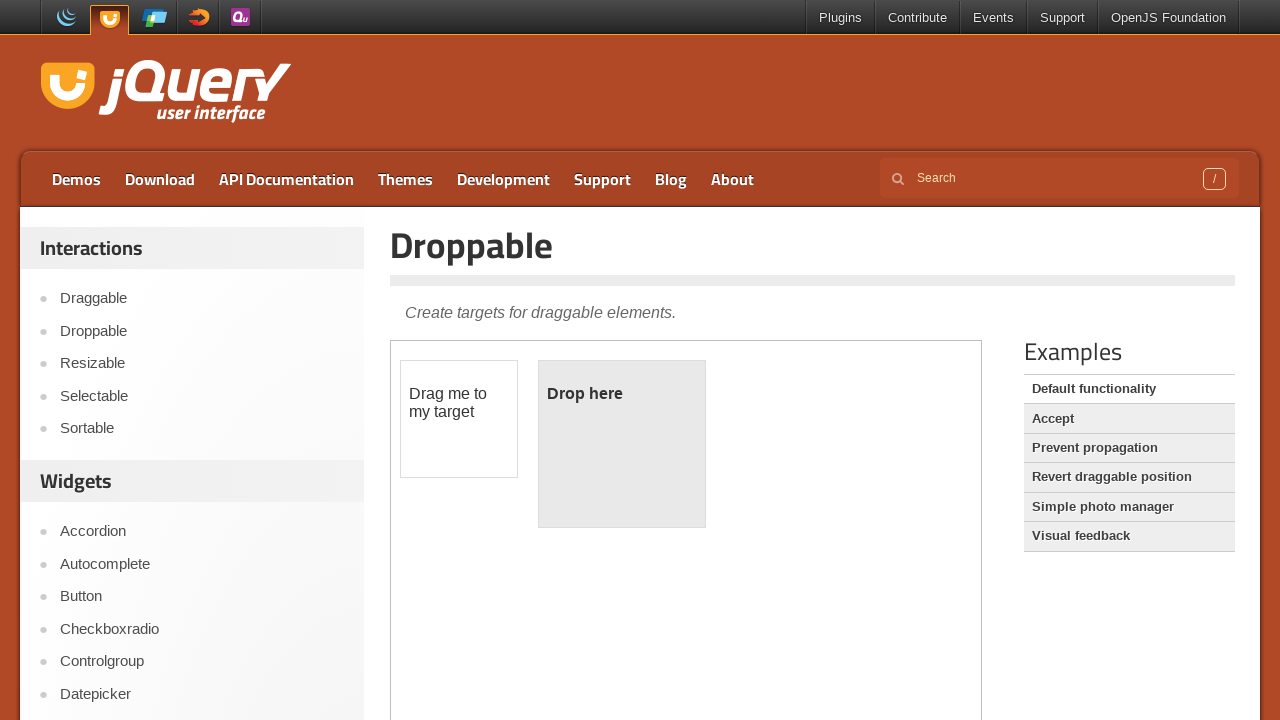

Located the first iframe containing the droppable demo
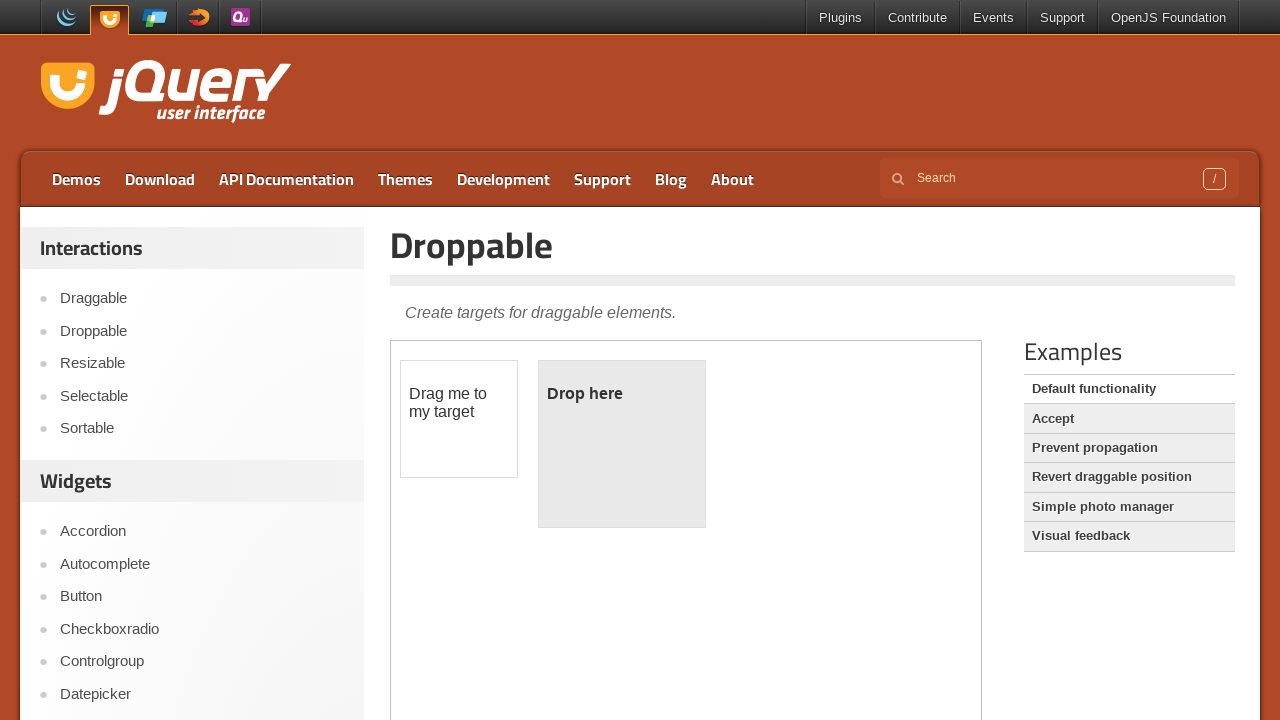

Located the draggable element
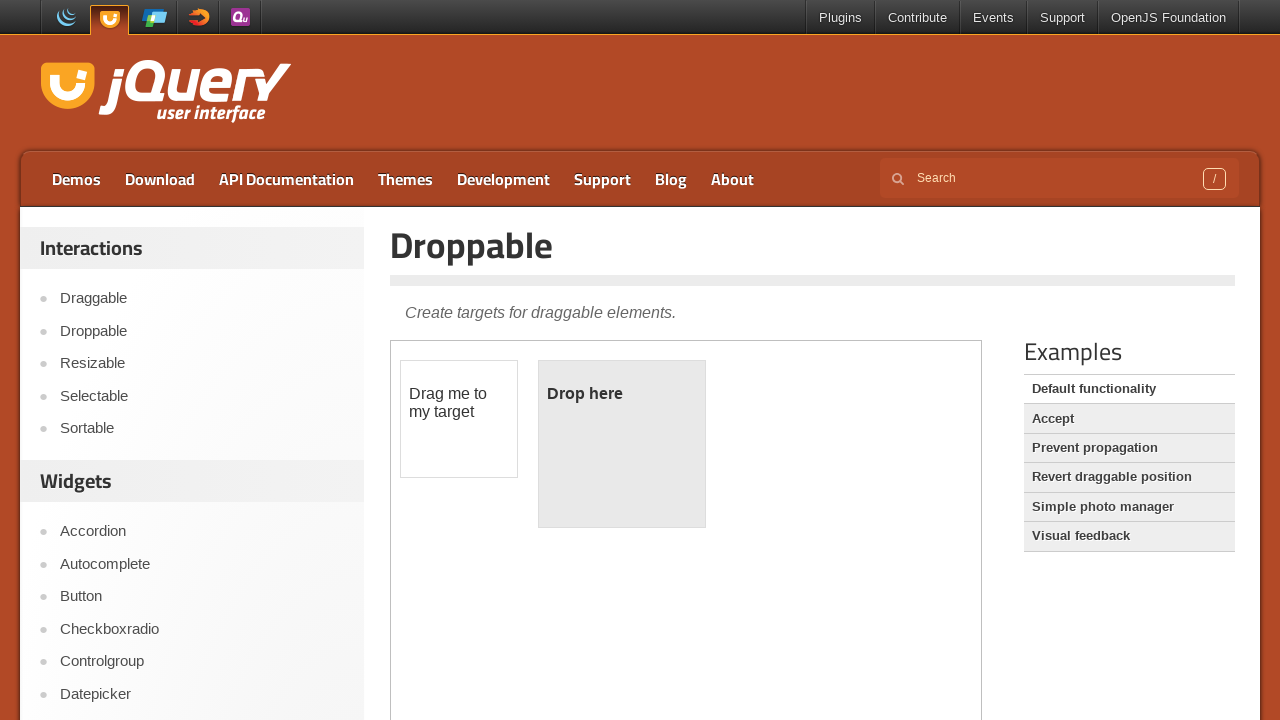

Located the droppable target element
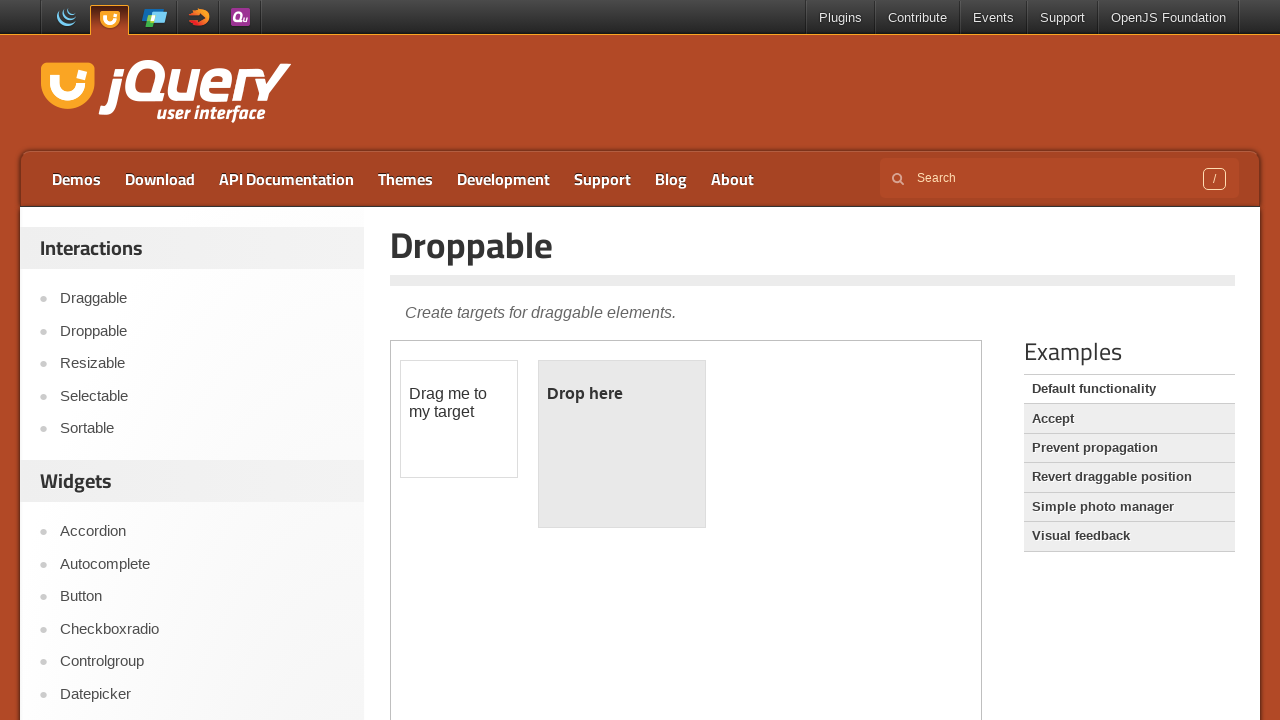

Dragged the draggable element onto the droppable target at (622, 444)
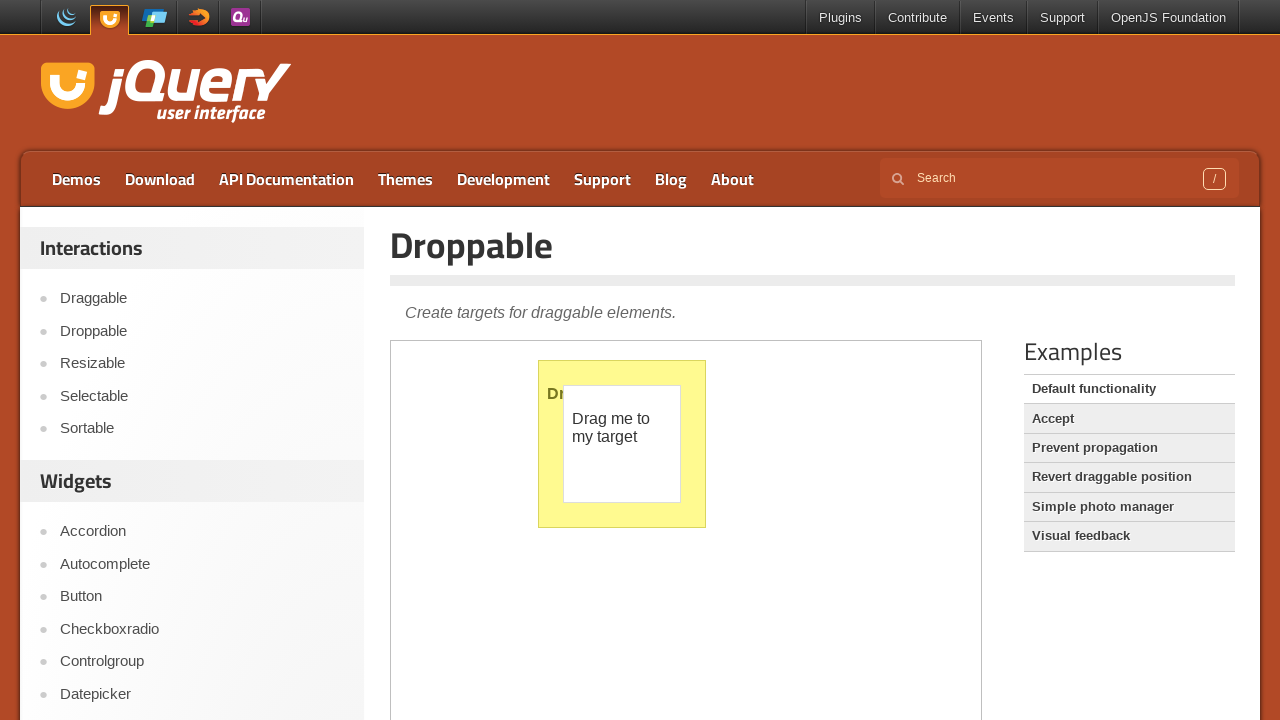

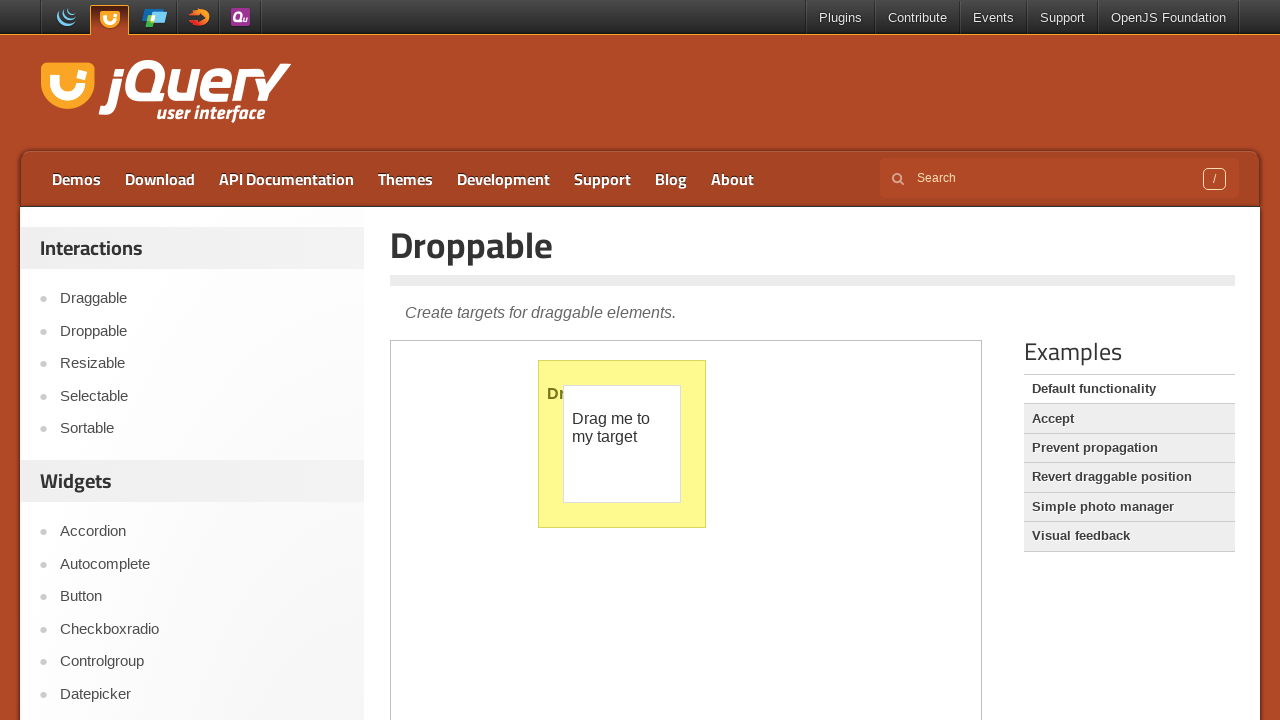